Tests Chelsea FC website search functionality by searching for a footballer's surname and verifying their card appears in the search results

Starting URL: https://www.chelseafc.com/en

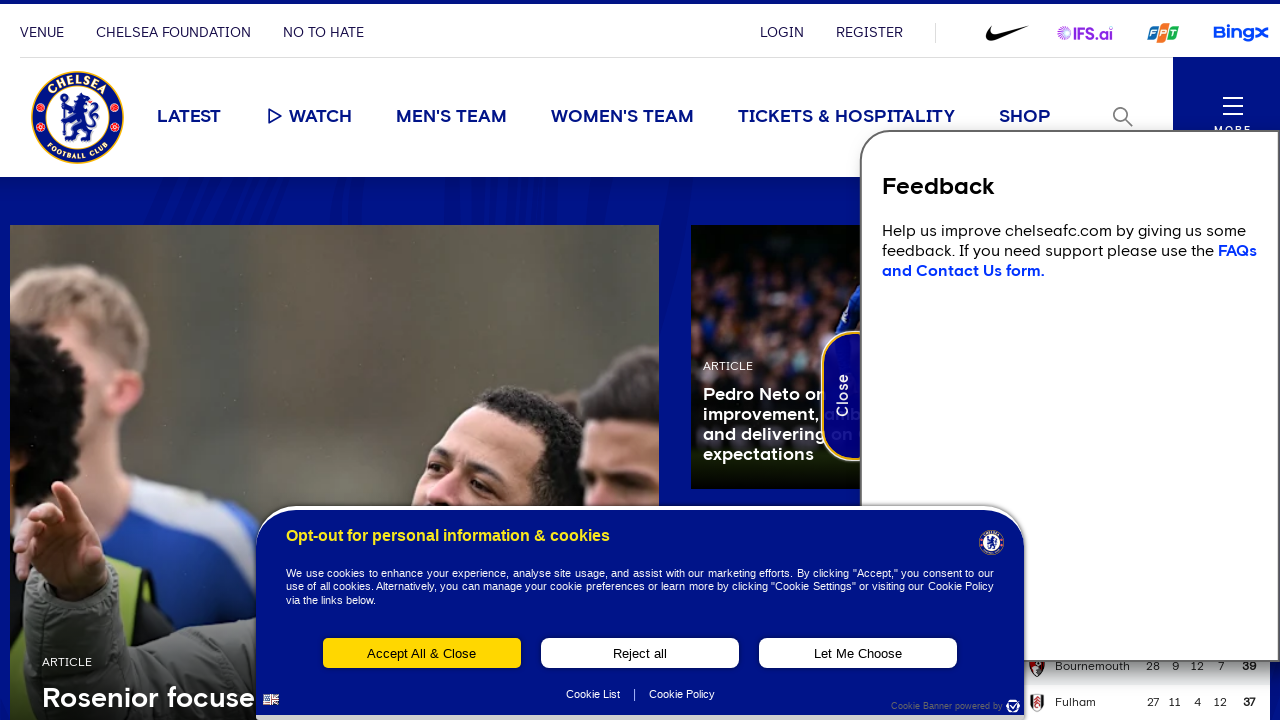

Clicked search toggle to open search field at (1123, 117) on .search-toggle
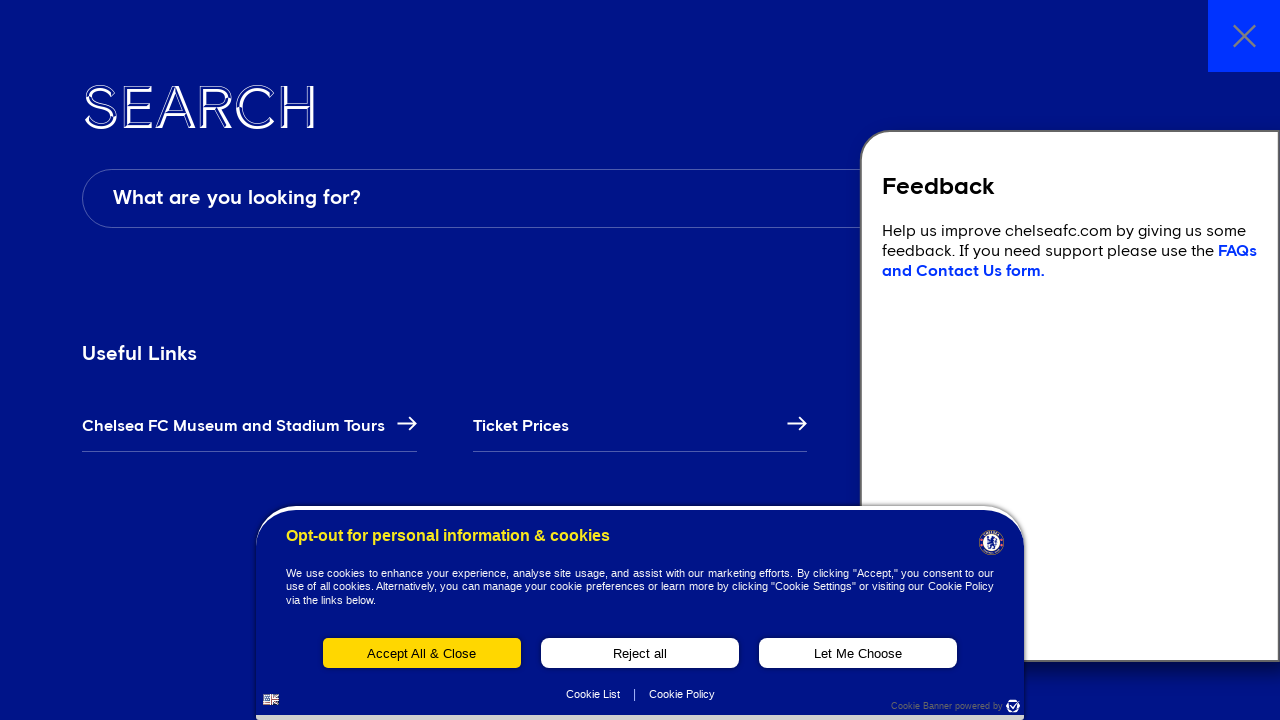

Search field is visible with correct placeholder
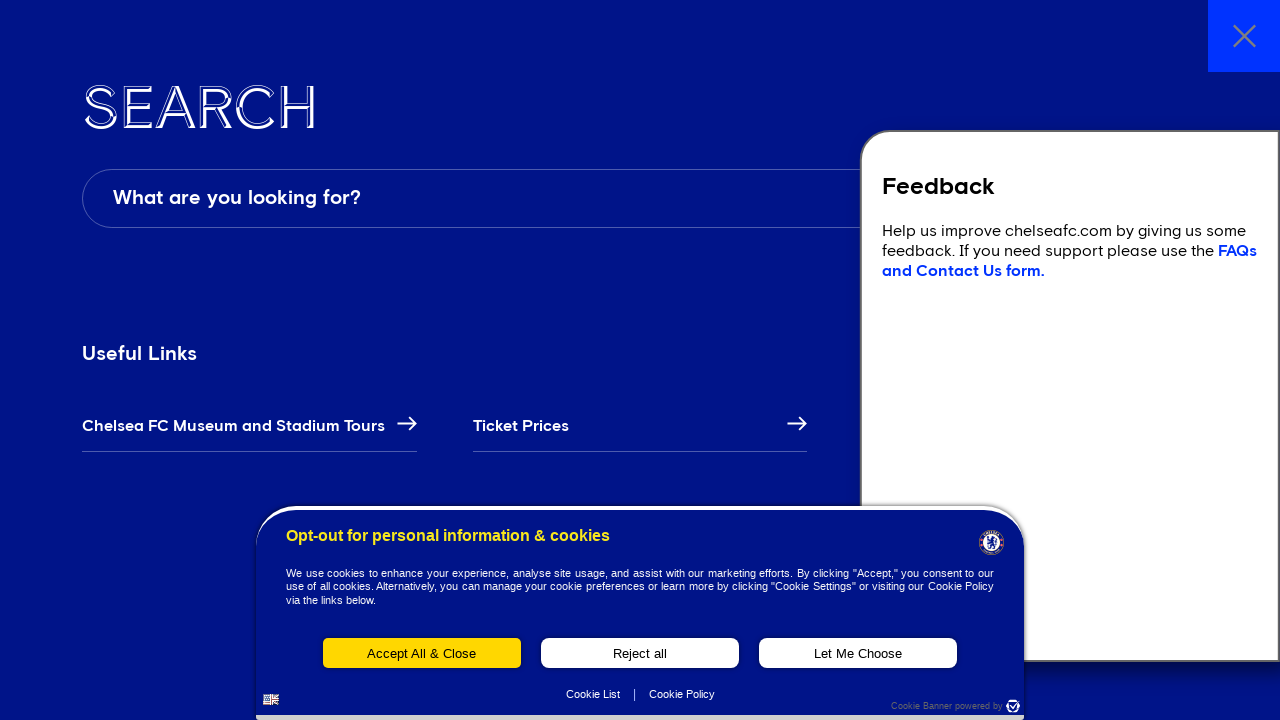

Entered 'Mudryk' in search field on [data-testid='search__field']
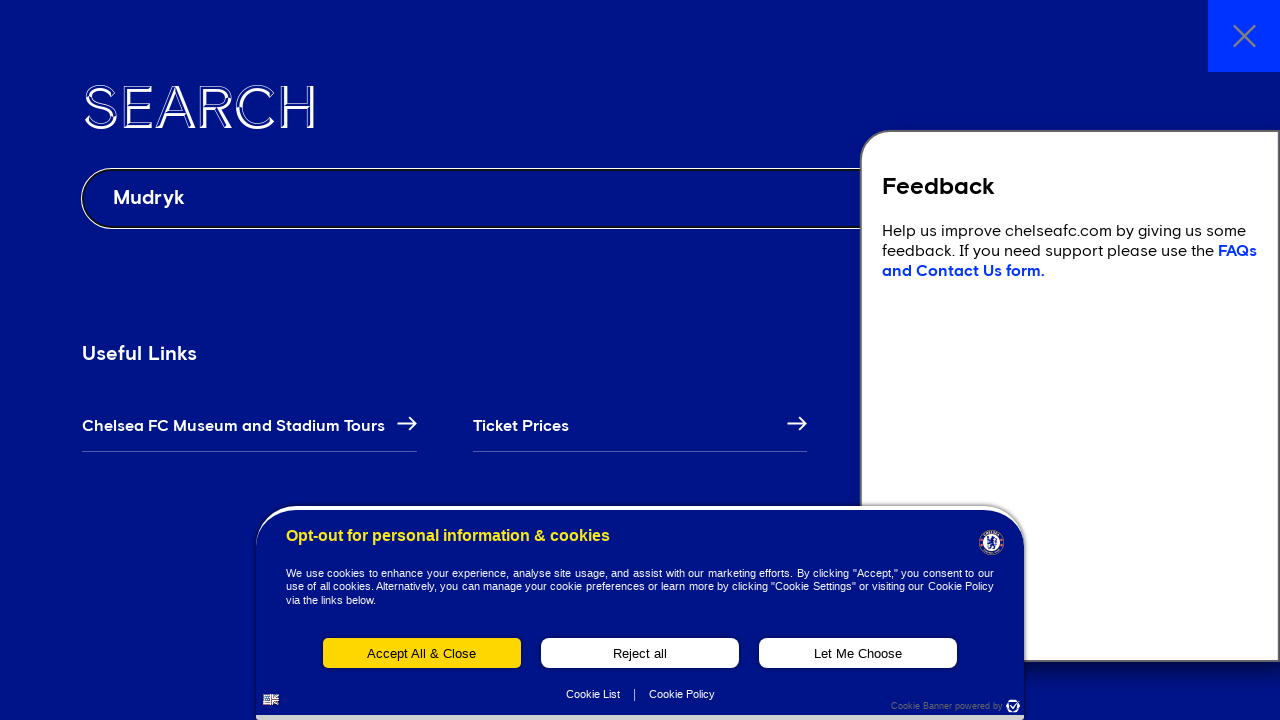

Pressed Enter to search for footballer on [data-testid='search__field']
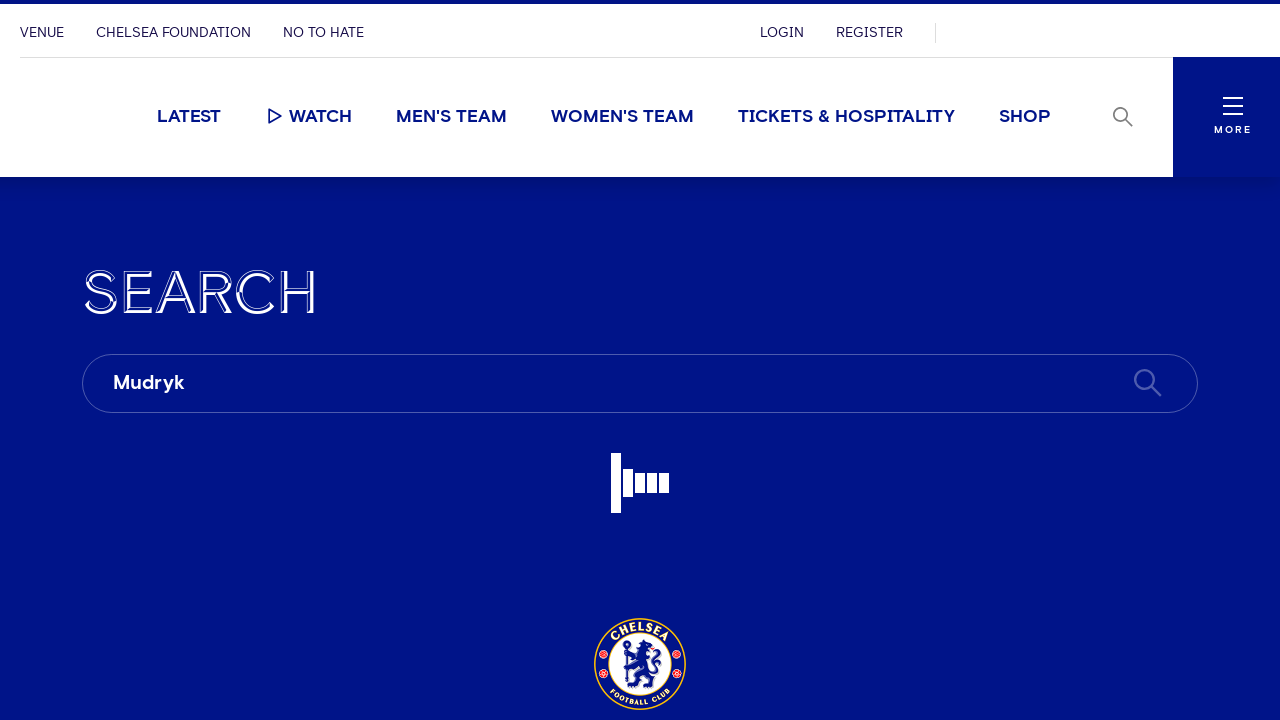

Footballer card appeared in search results
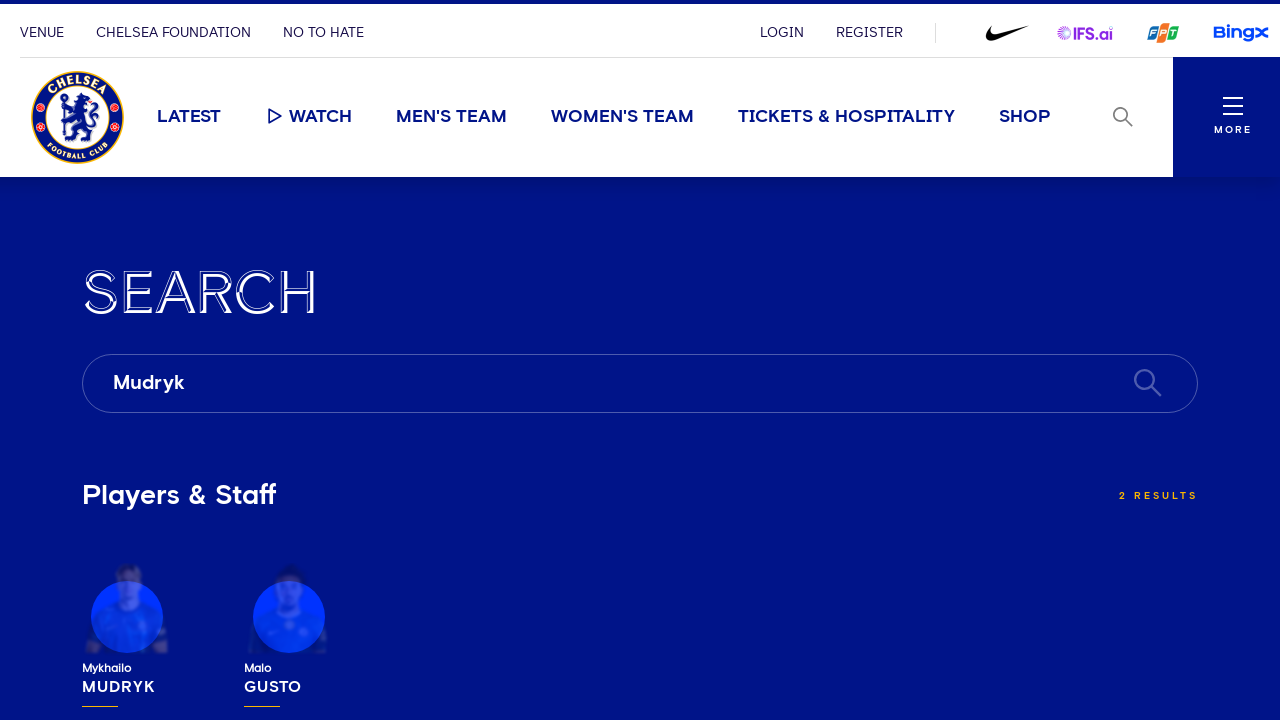

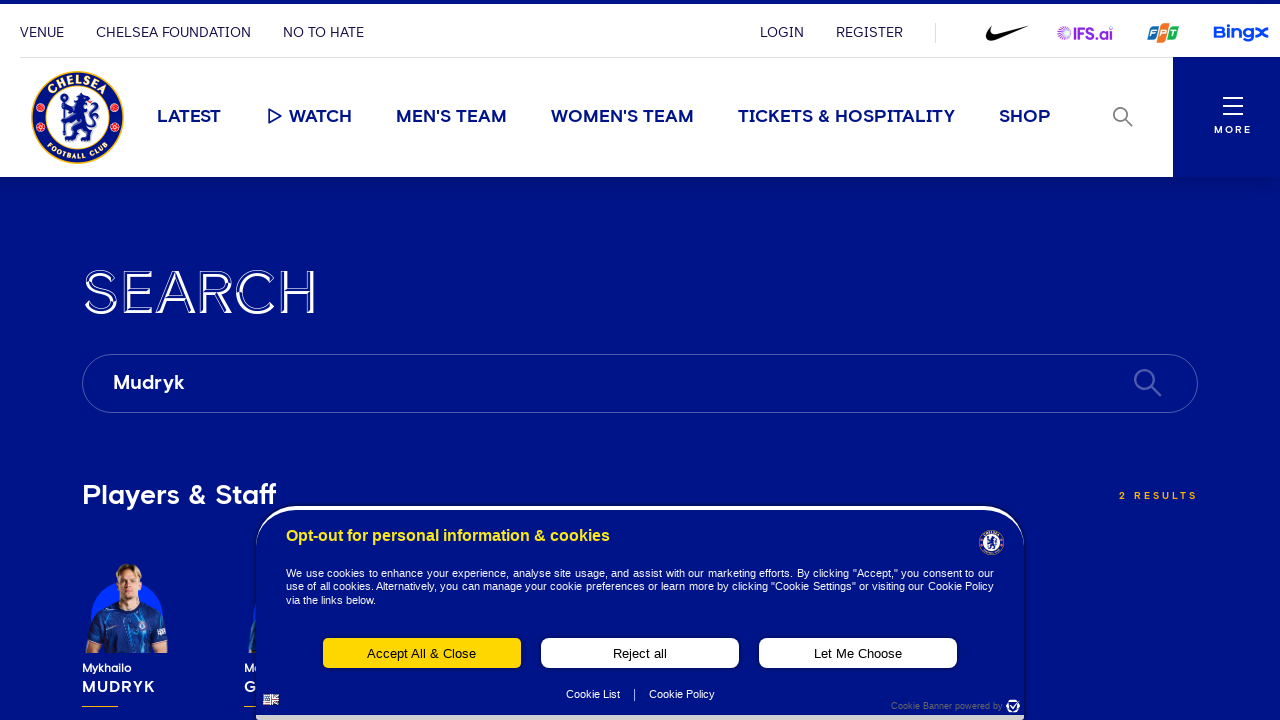